Navigates to the RedBus website homepage and verifies the page loads successfully.

Starting URL: https://www.redbus.in/

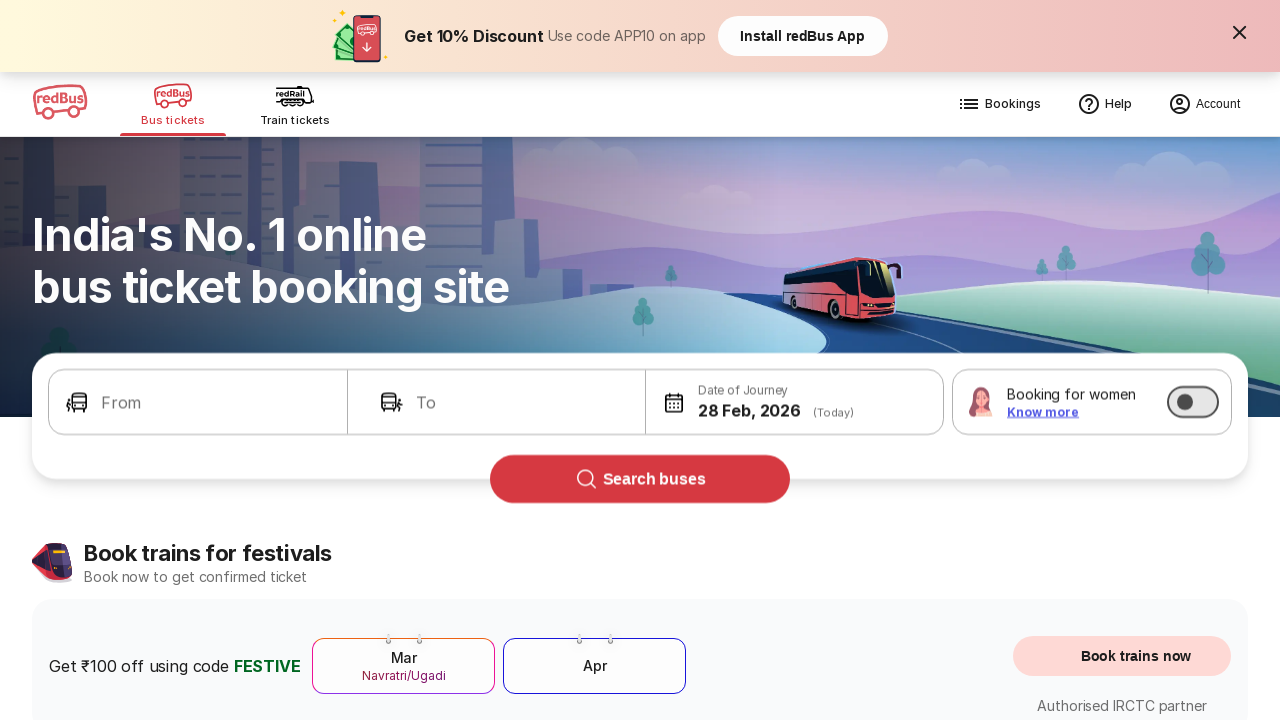

Navigated to RedBus homepage at https://www.redbus.in/
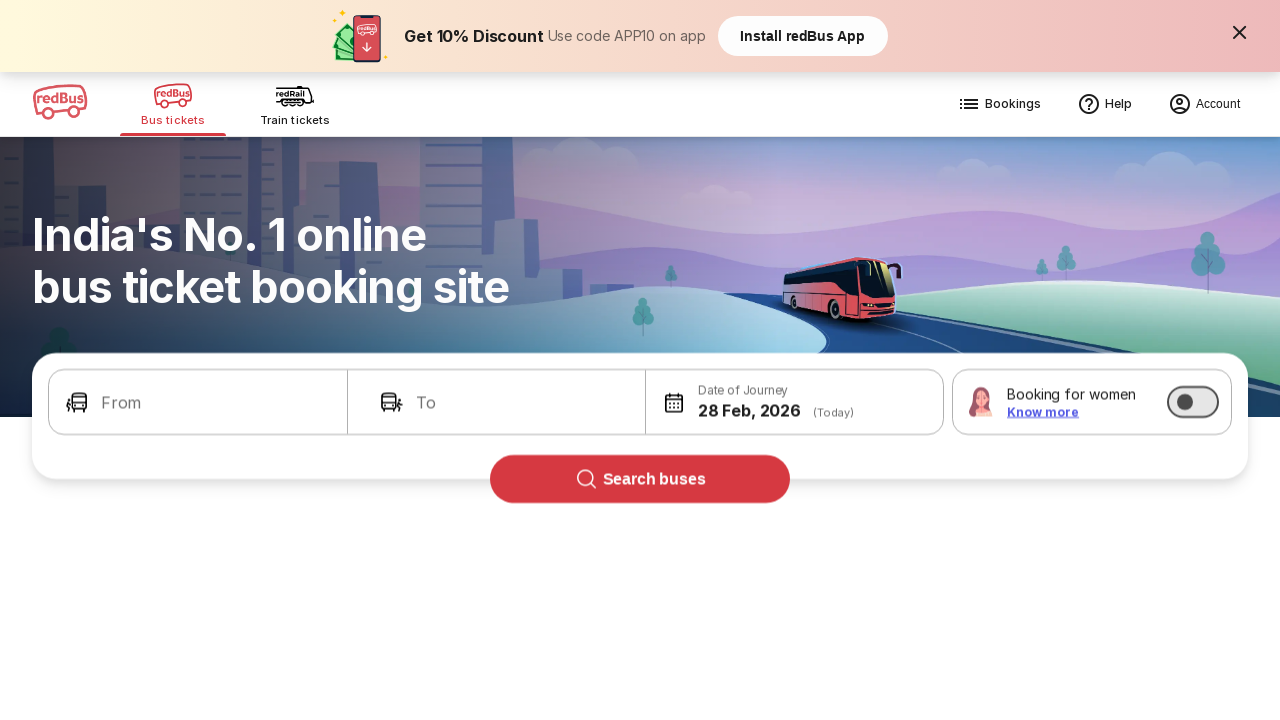

Page DOM content loaded successfully
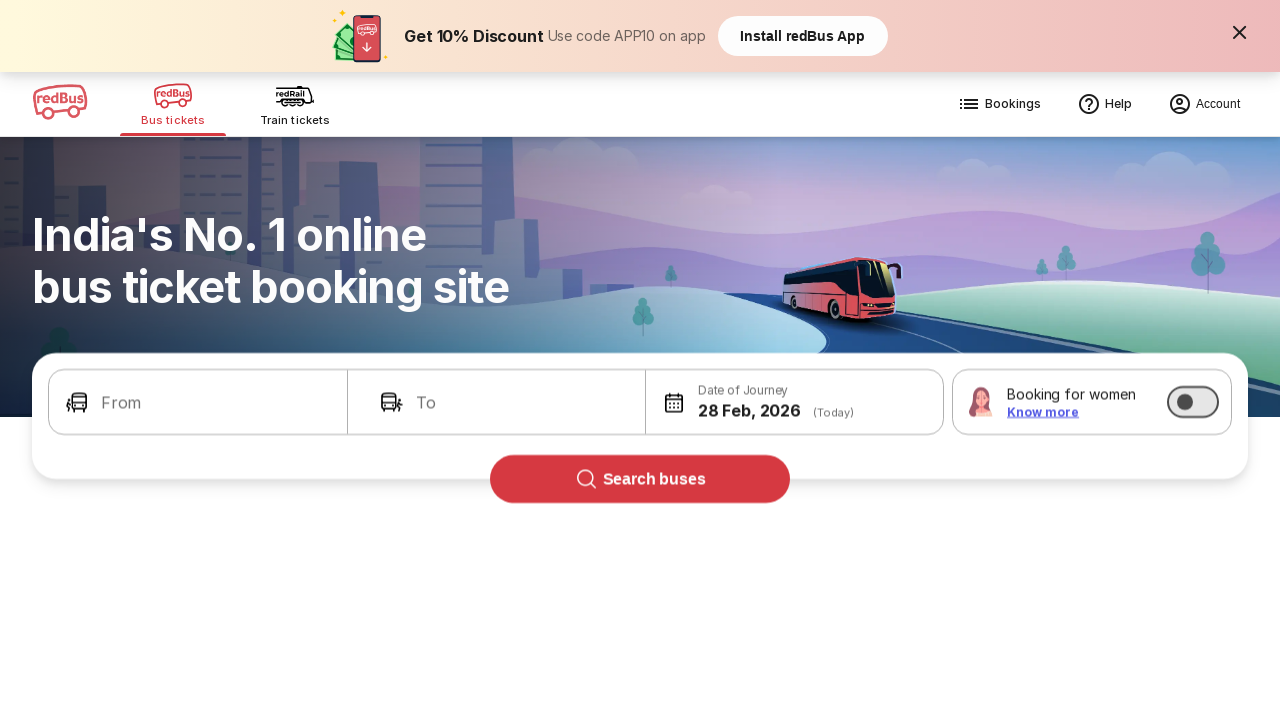

Body element is visible - RedBus homepage loaded successfully
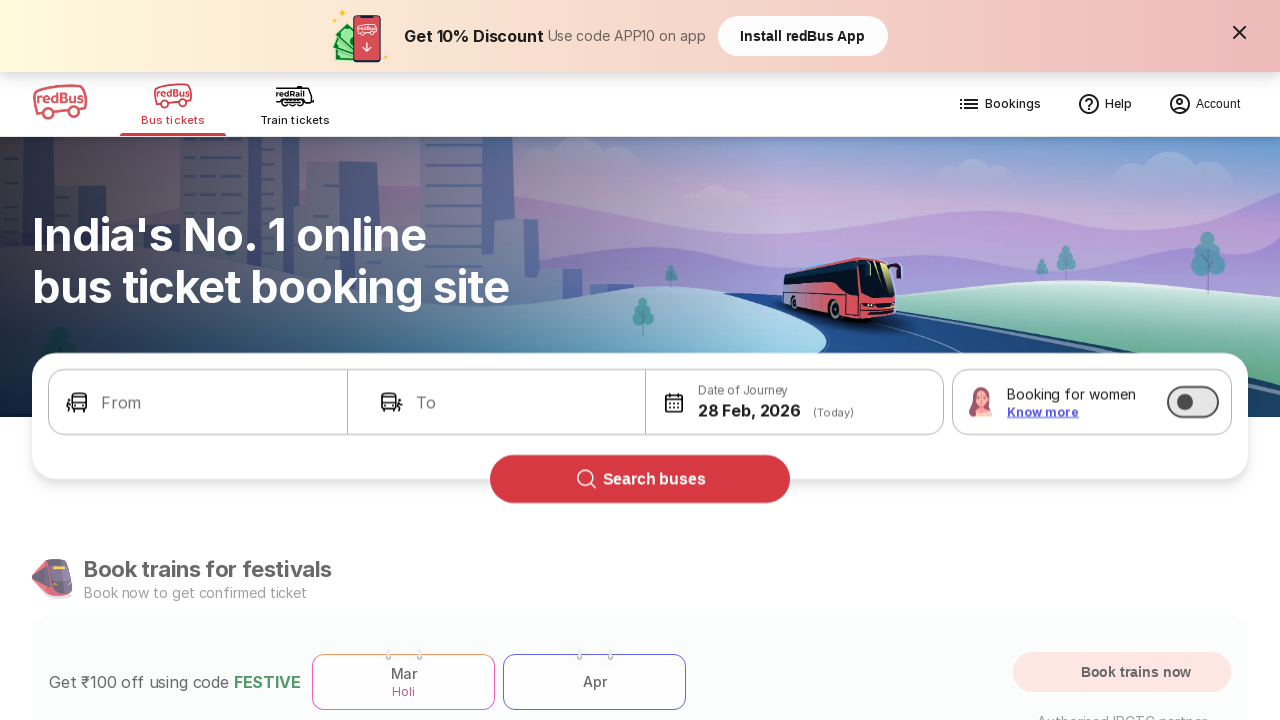

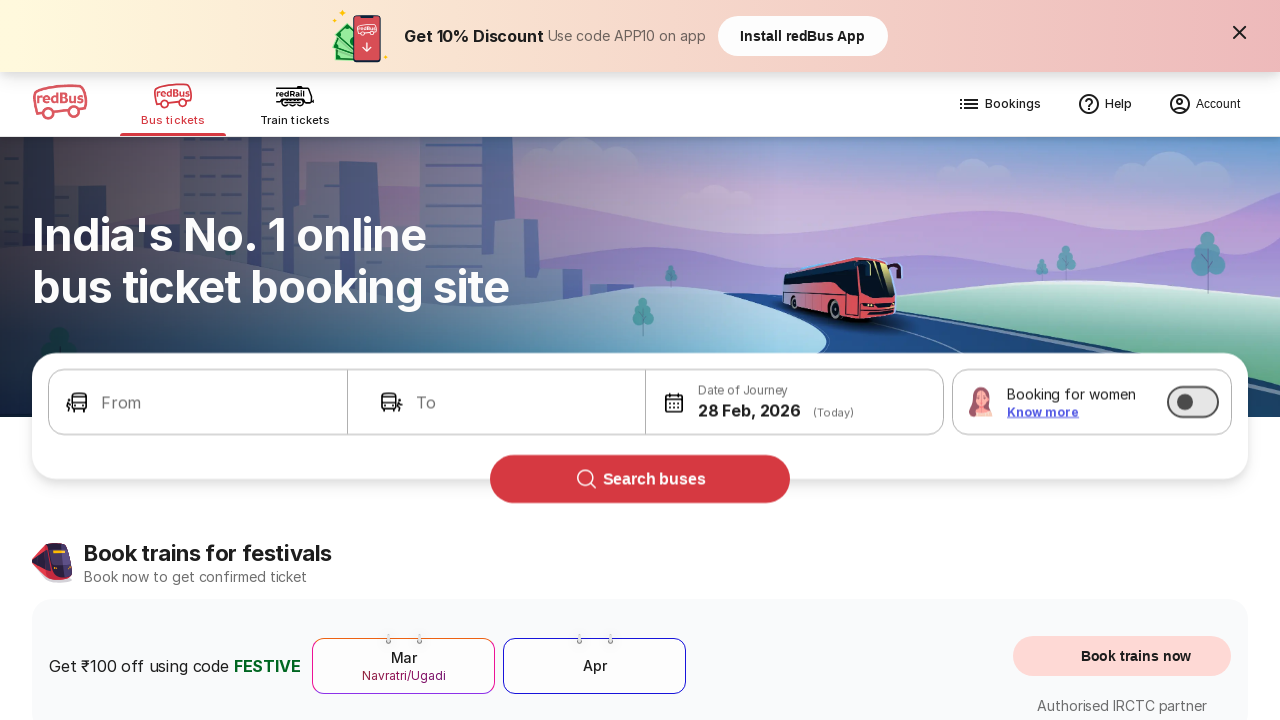